Tests filtering todos by All status to show all items regardless of completion state.

Starting URL: https://todomvc.com/examples/react-redux/dist/#/

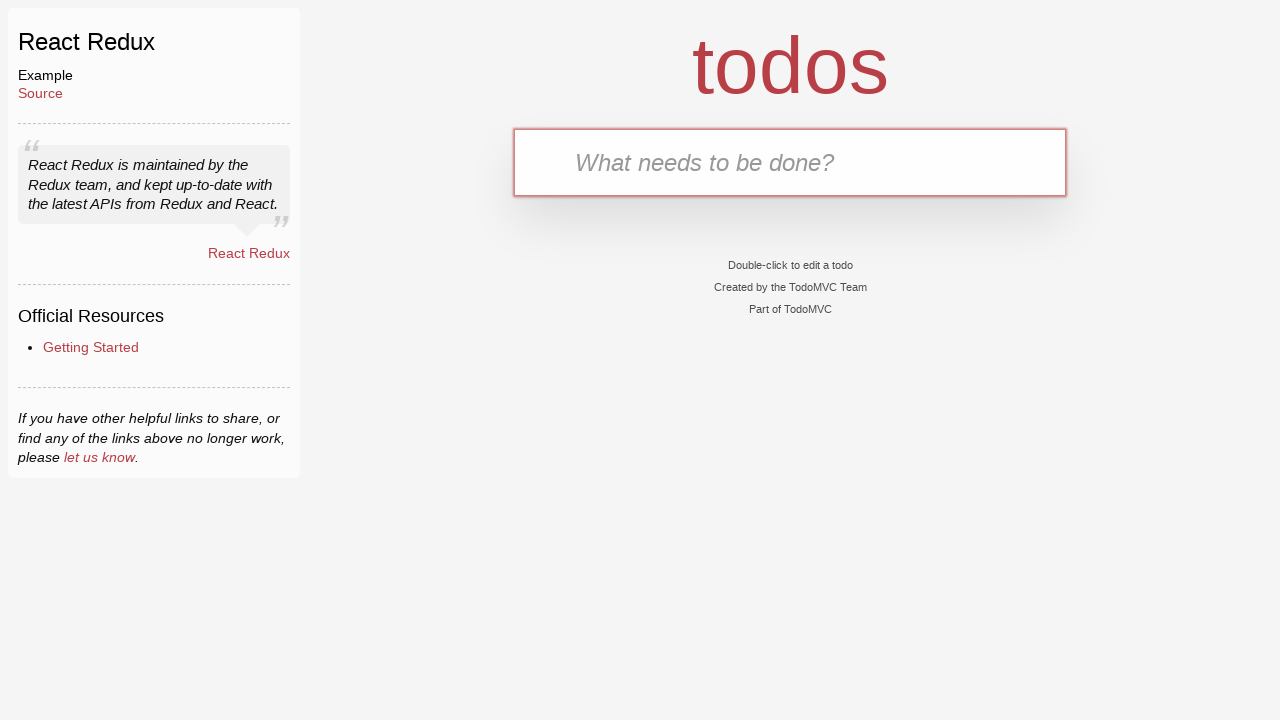

Verified 'todos' heading is visible
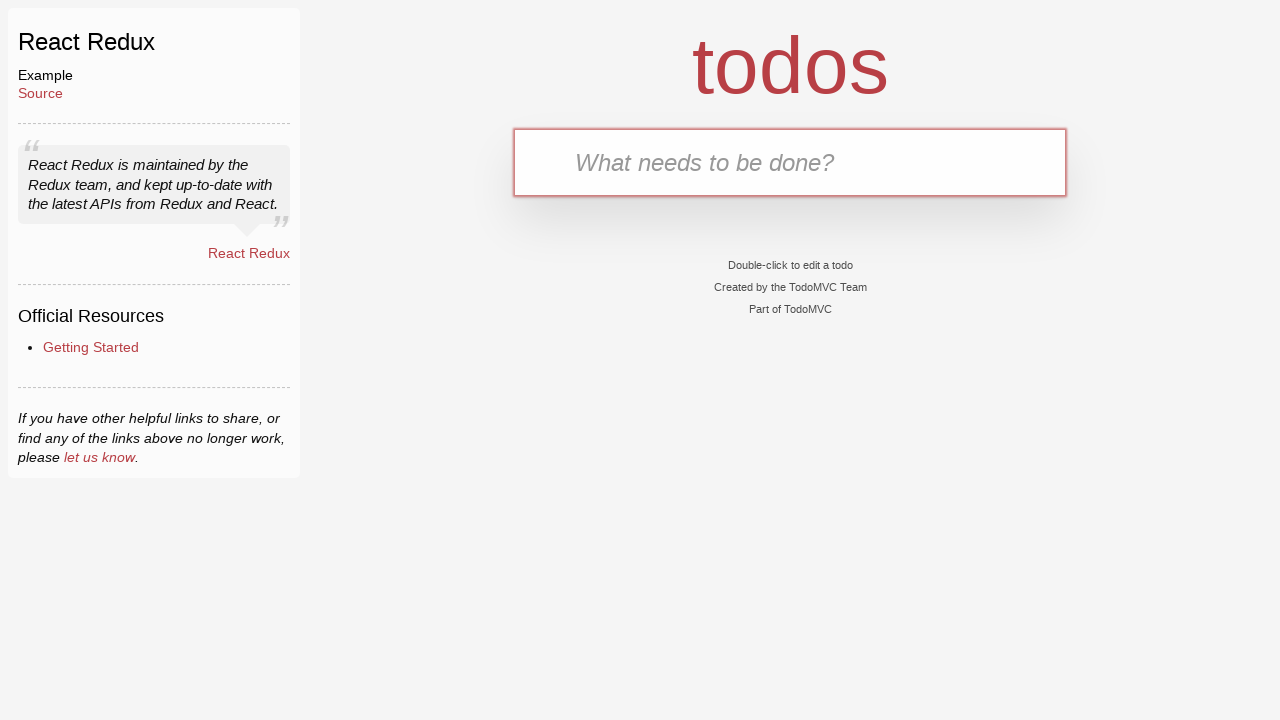

Located the todo input field
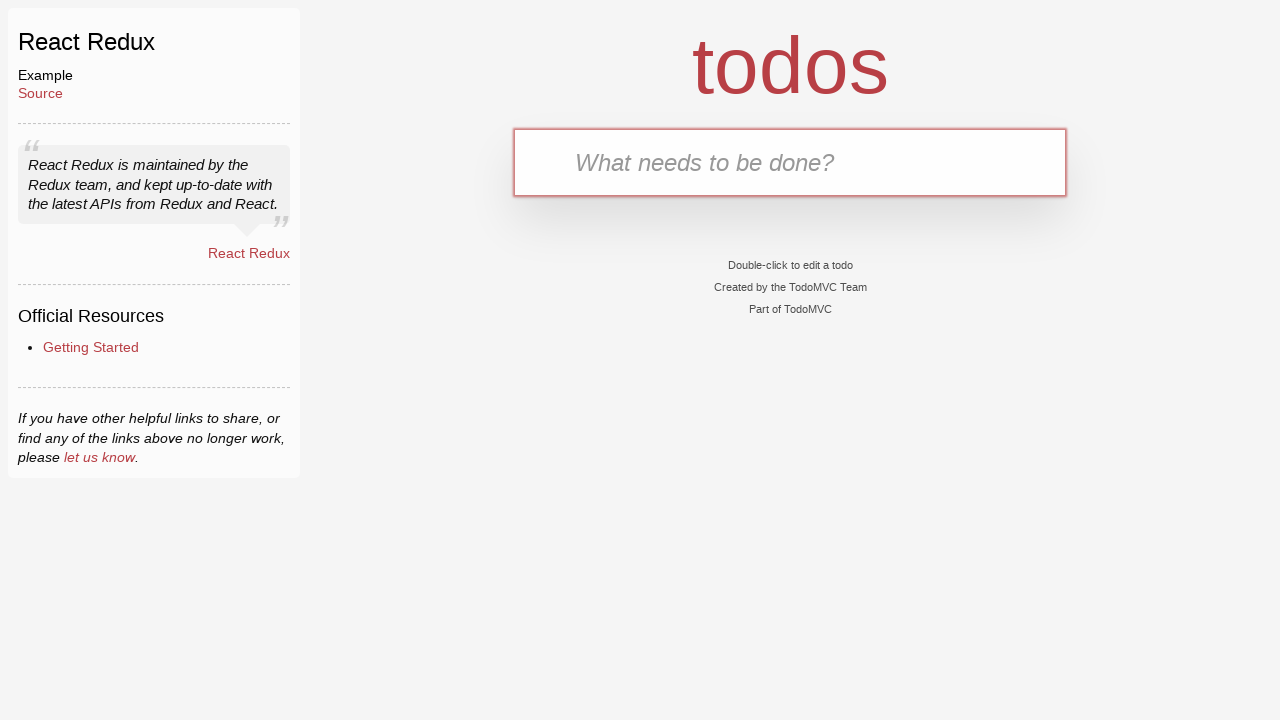

Filled todo input with 'Complete home assignment' on internal:attr=[placeholder="What needs to be done?"i]
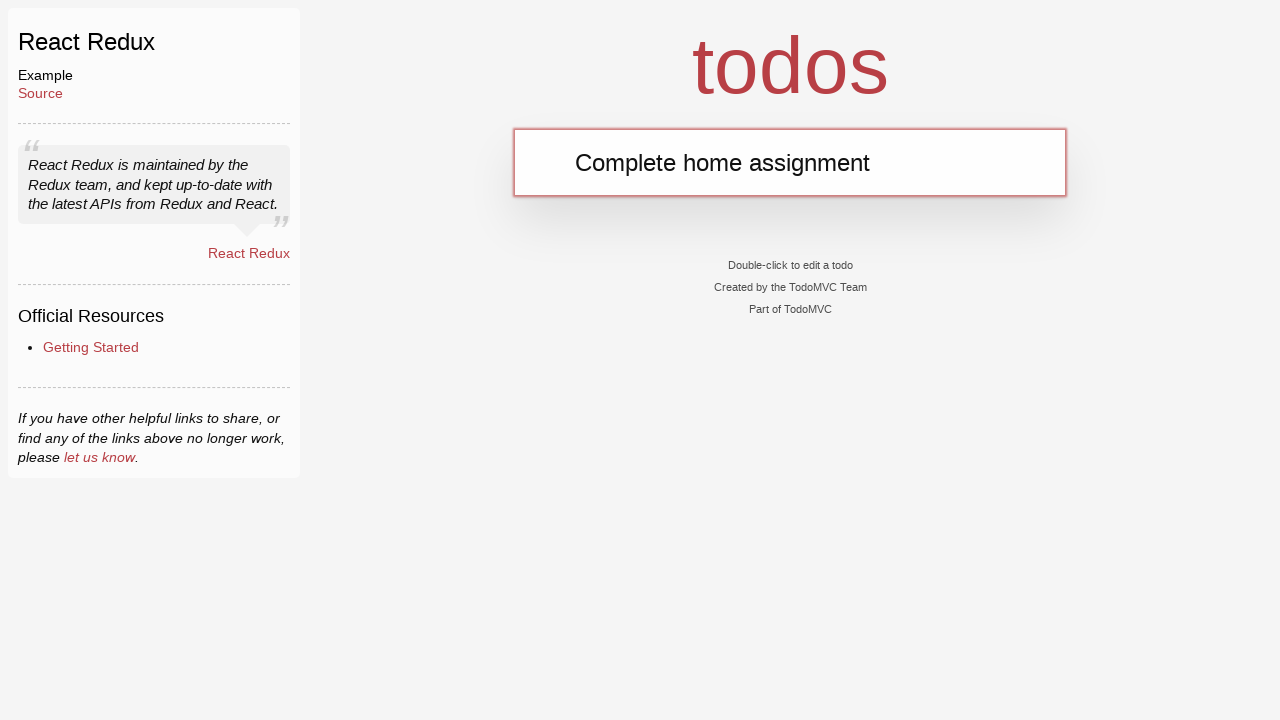

Pressed Enter to create first todo on internal:attr=[placeholder="What needs to be done?"i]
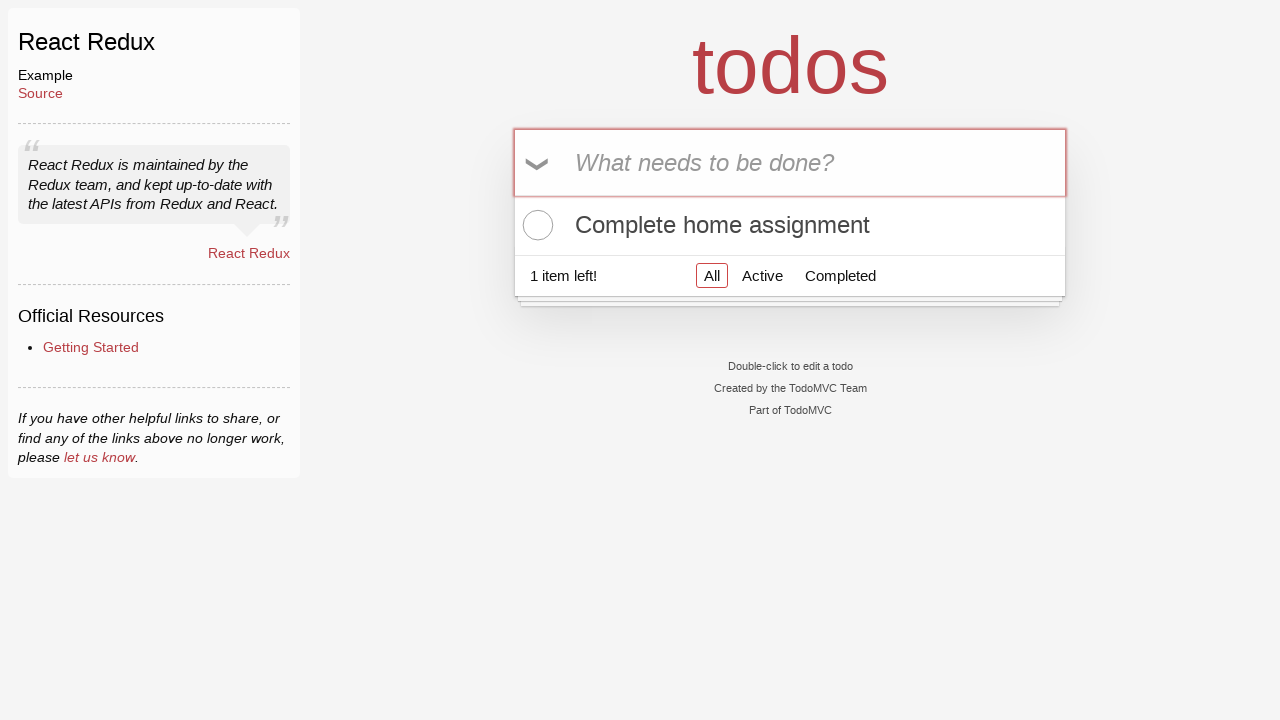

Filled todo input with 'Water the plants' on internal:attr=[placeholder="What needs to be done?"i]
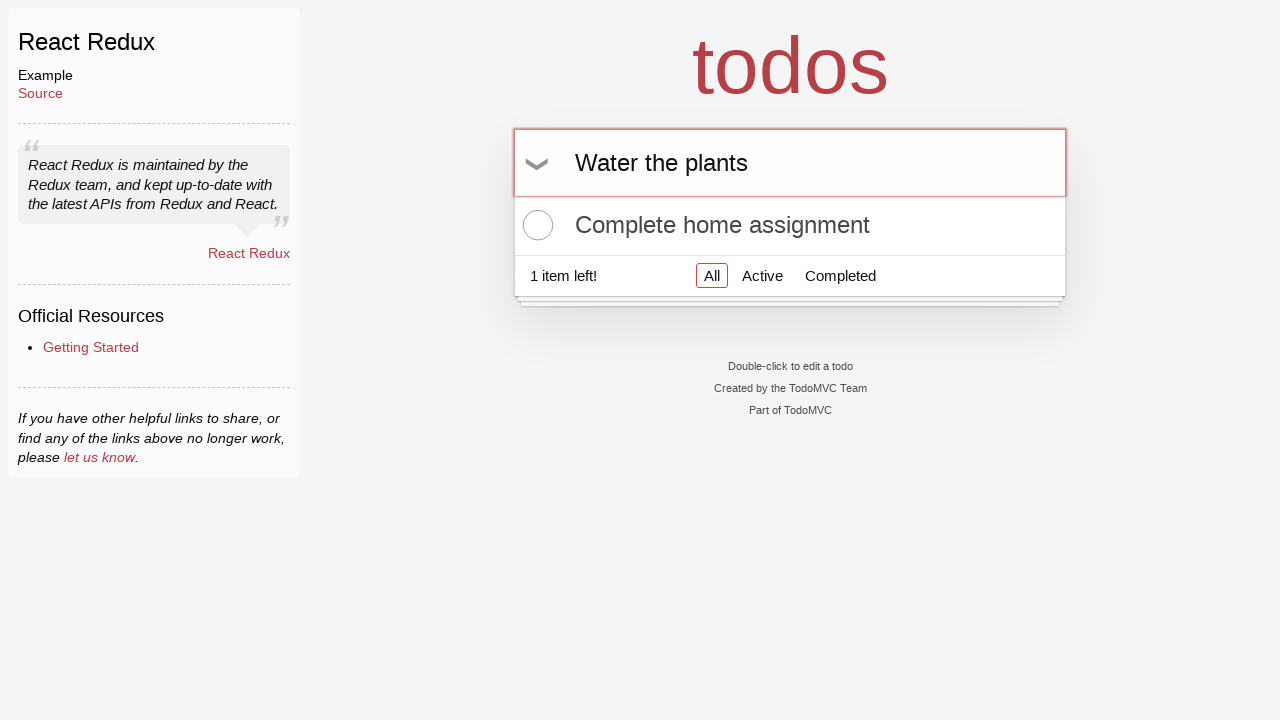

Pressed Enter to create second todo on internal:attr=[placeholder="What needs to be done?"i]
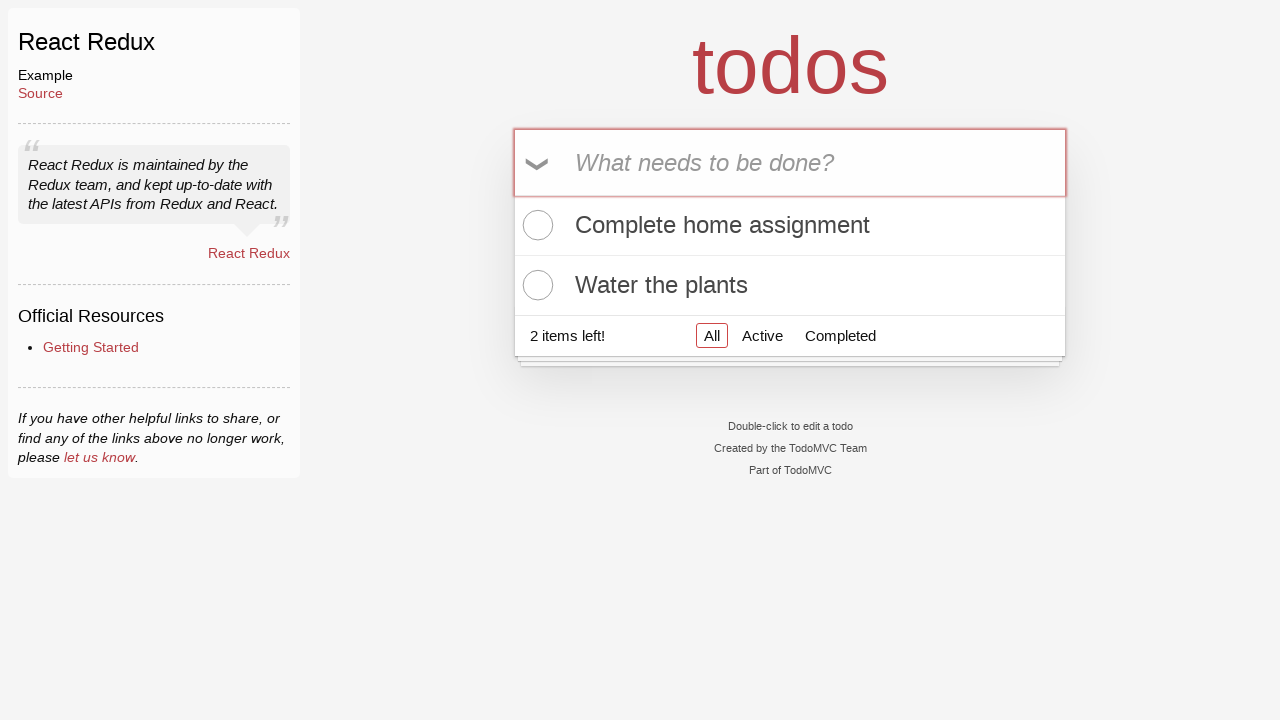

Filled todo input with 'Feed the dog' on internal:attr=[placeholder="What needs to be done?"i]
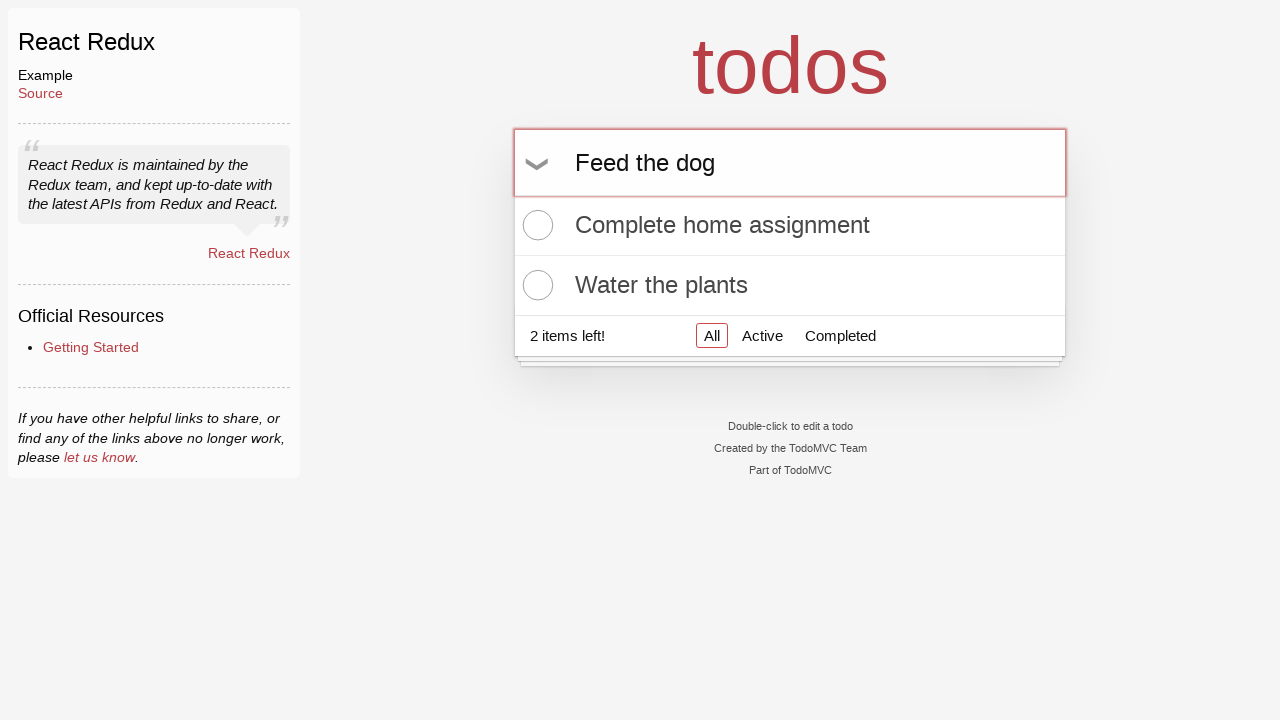

Pressed Enter to create third todo on internal:attr=[placeholder="What needs to be done?"i]
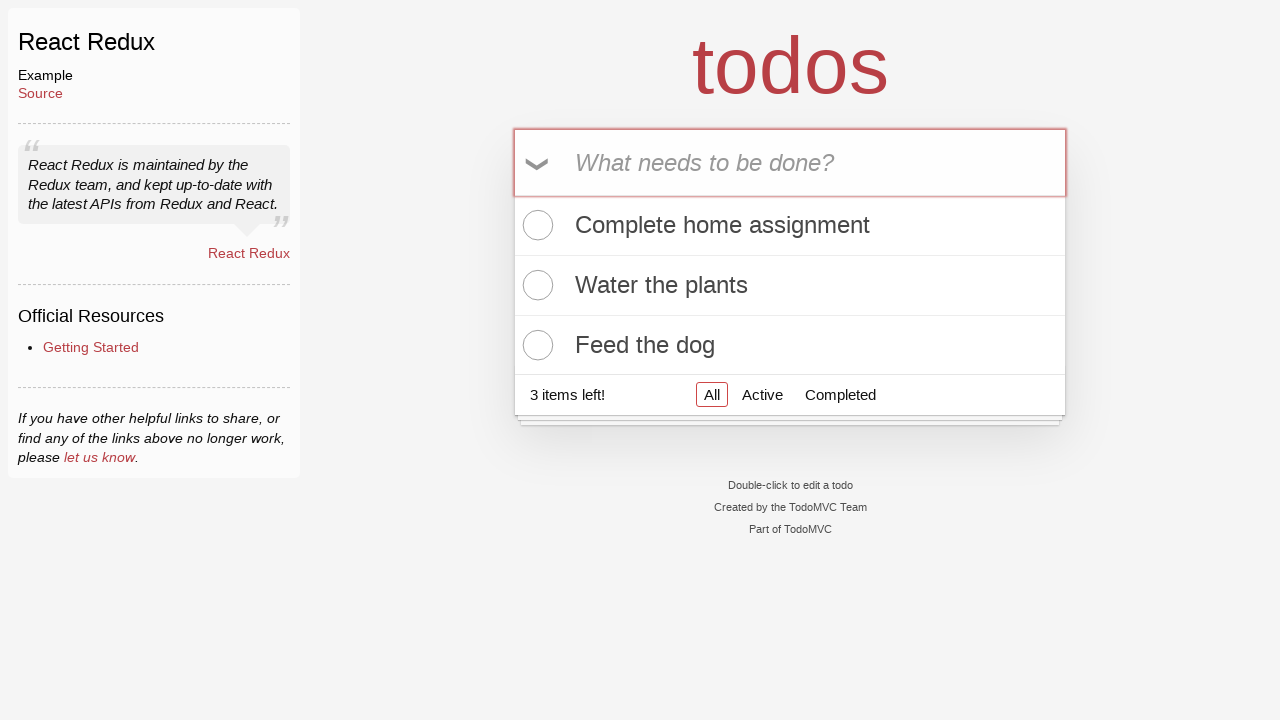

Located all todo items
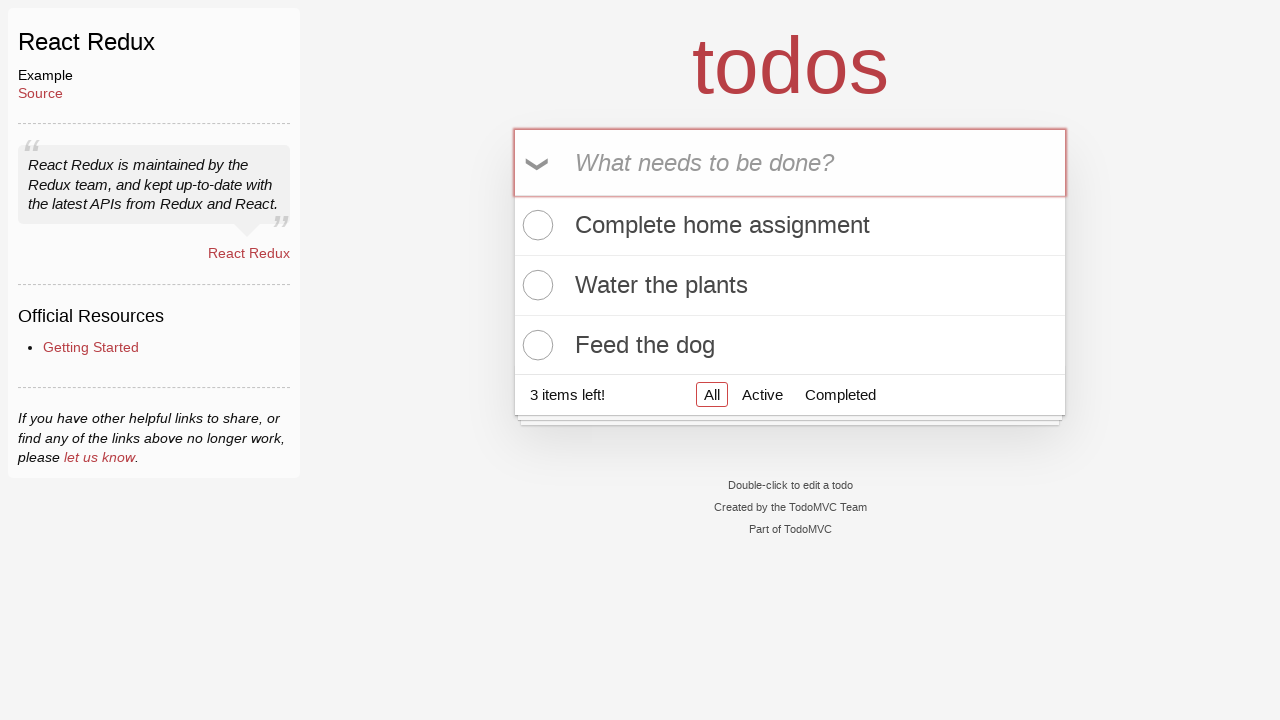

Checked the second todo item to mark it complete at (535, 285) on internal:testid=[data-testid="todo-item"s] >> nth=1 >> internal:role=checkbox
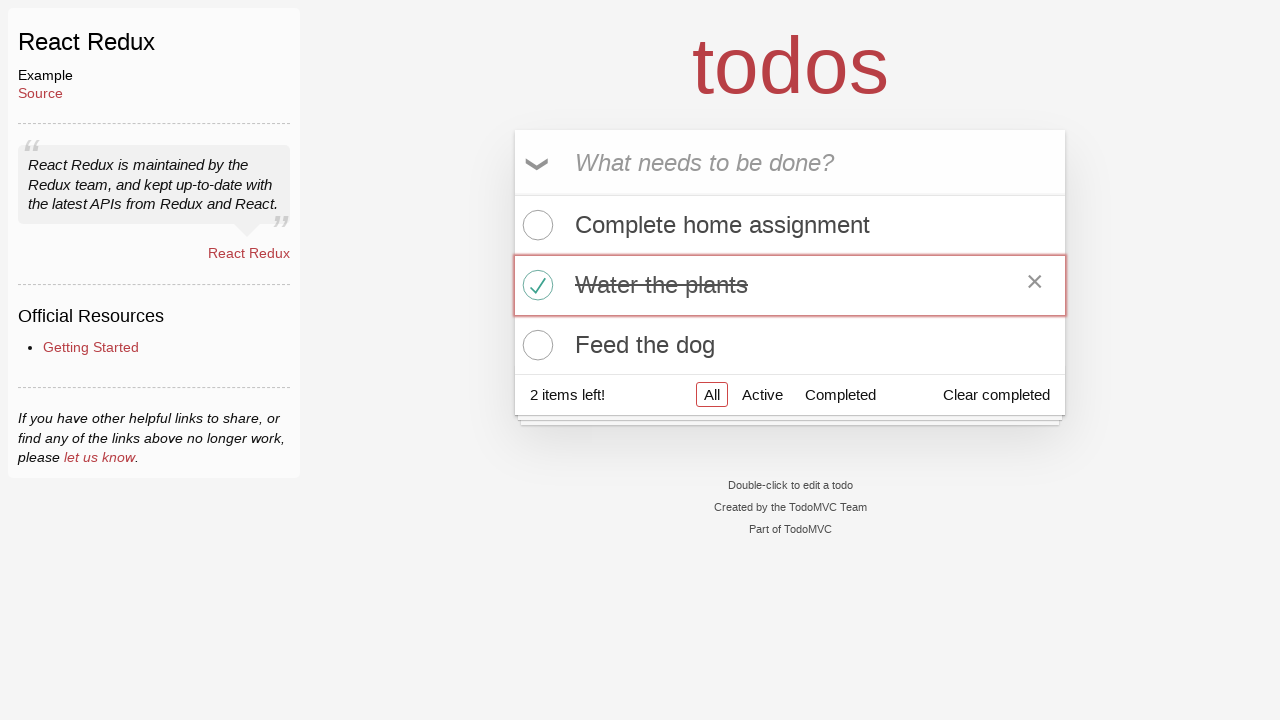

Clicked the 'All' filter link to show all items regardless of completion state at (712, 395) on internal:role=link[name="All"i]
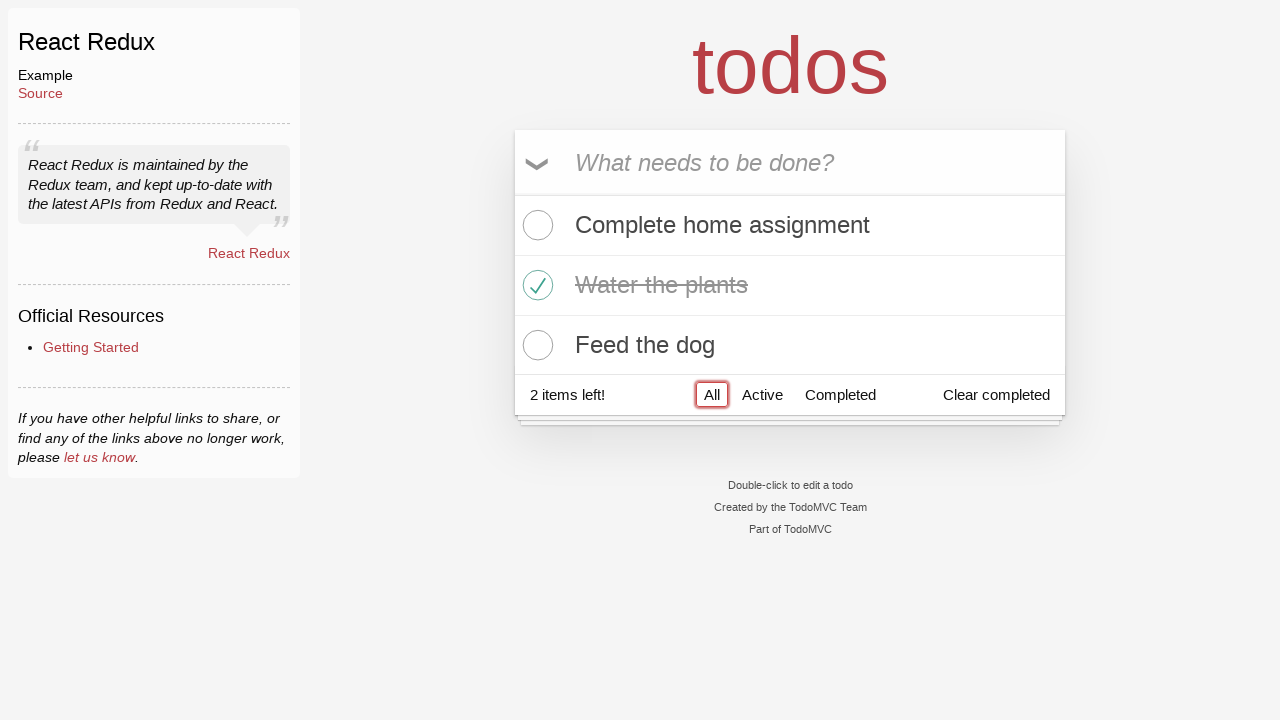

Waited for the 'All' filter to apply
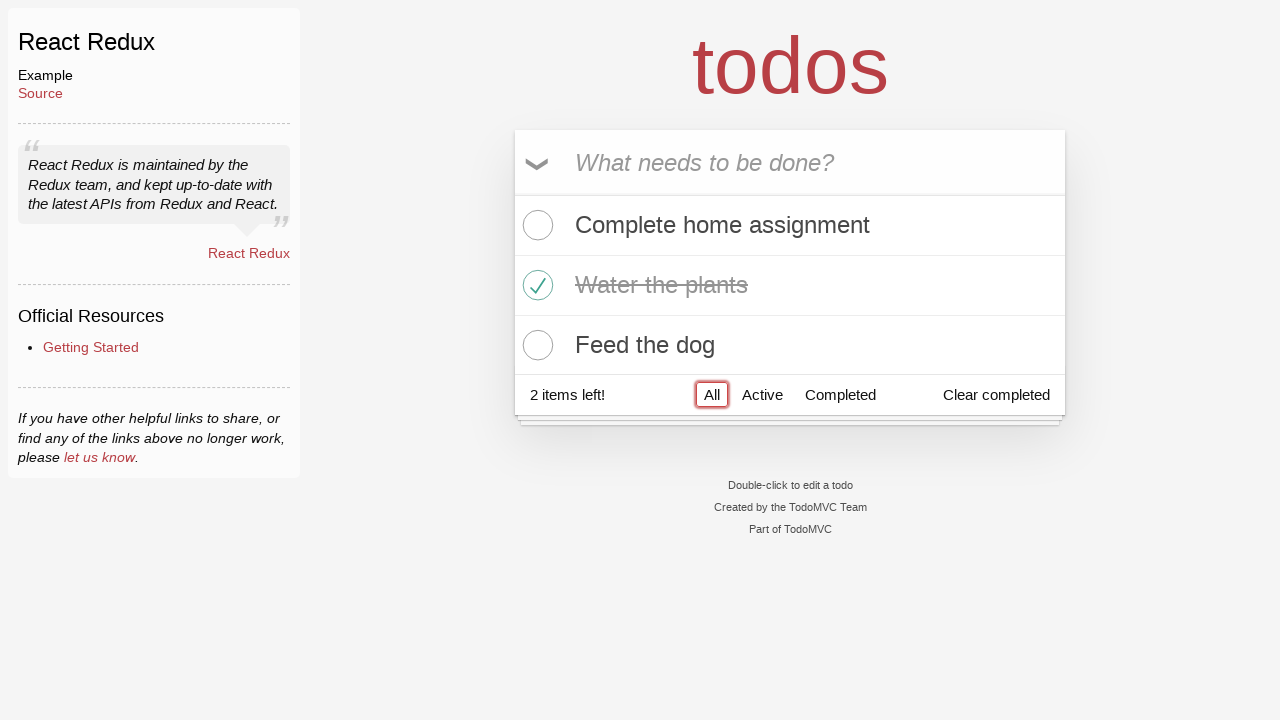

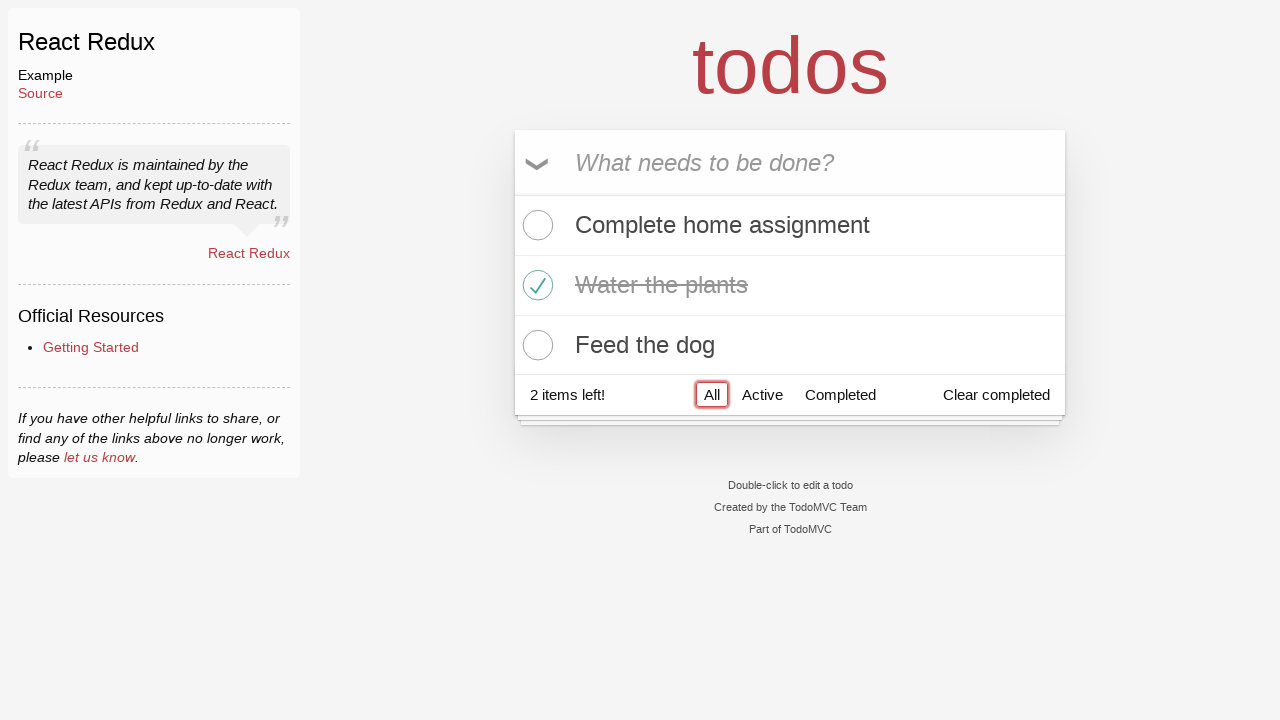